Tests checkbox functionality by verifying default states, clicking to toggle both checkboxes, and confirming their new states after interaction.

Starting URL: http://practice.cydeo.com/checkboxes

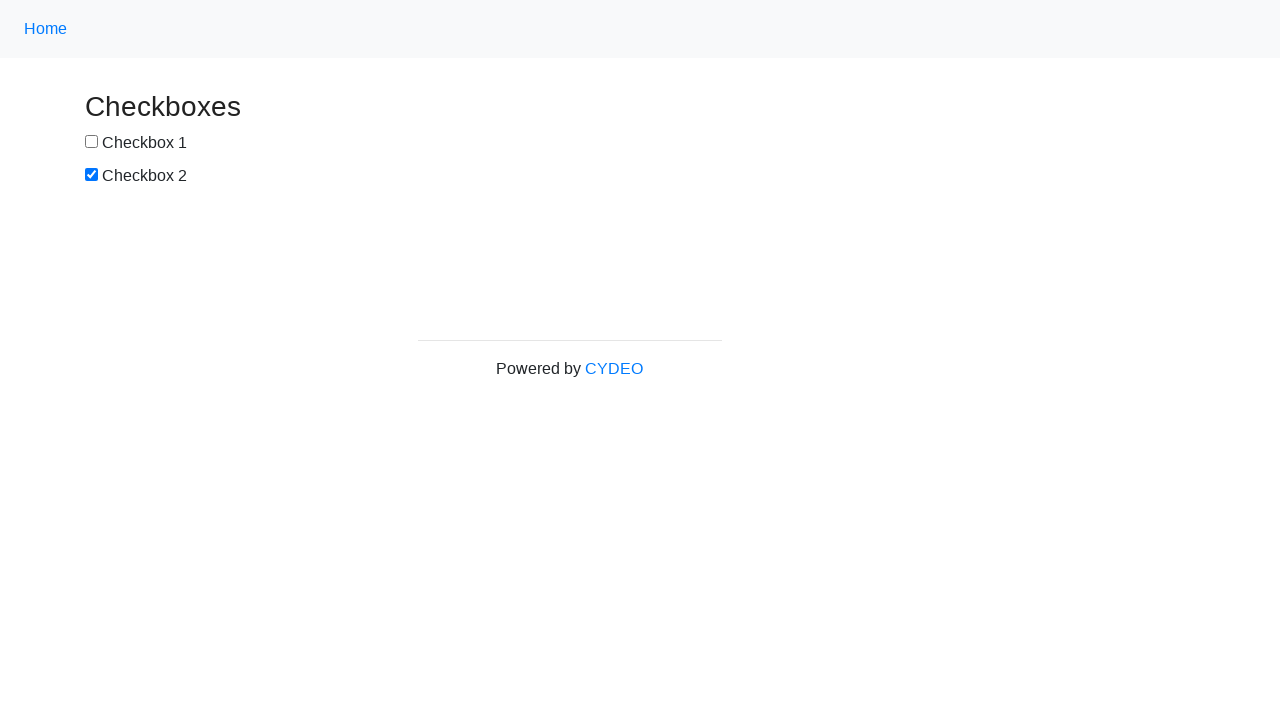

Located checkbox1 element
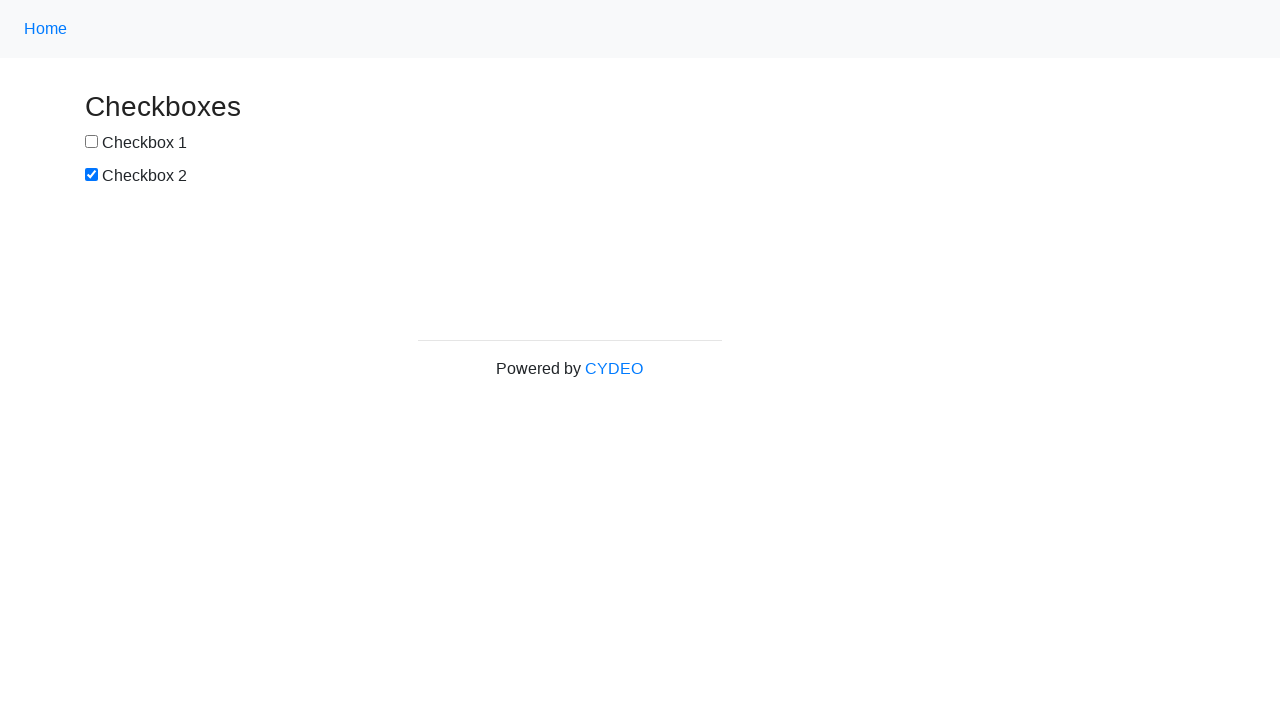

Located checkbox2 element
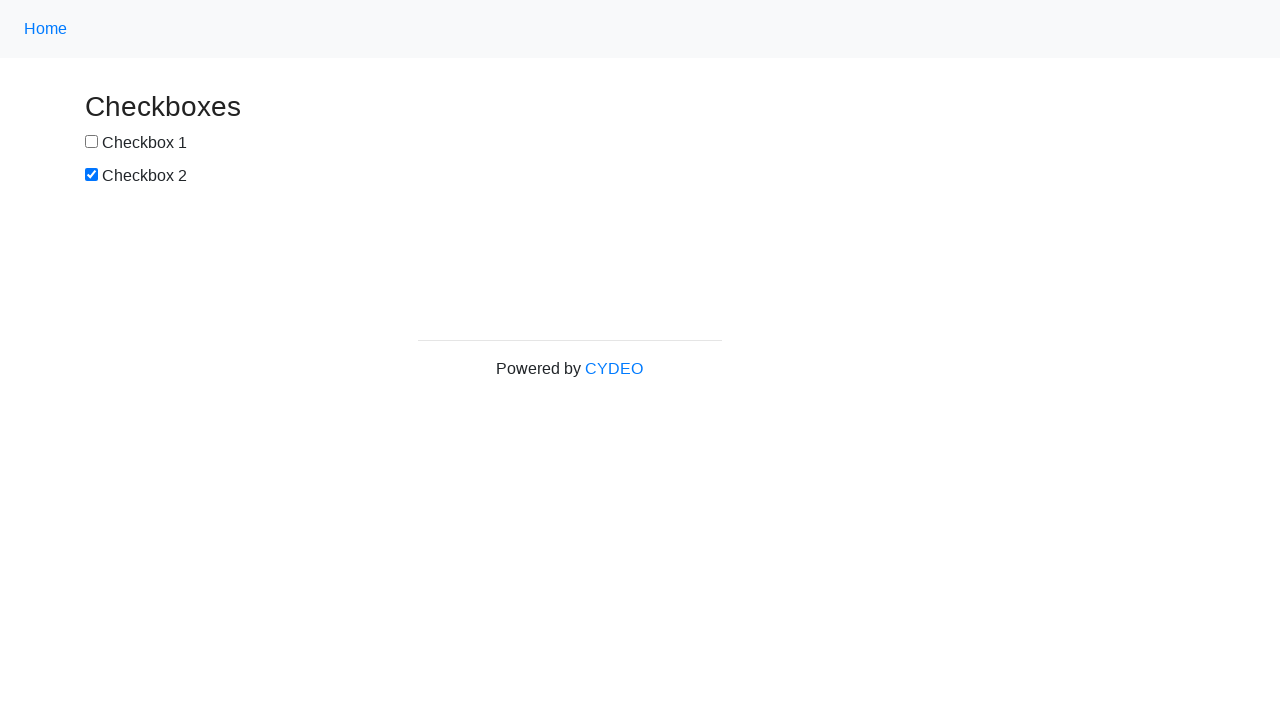

Verified checkbox1 is not selected by default
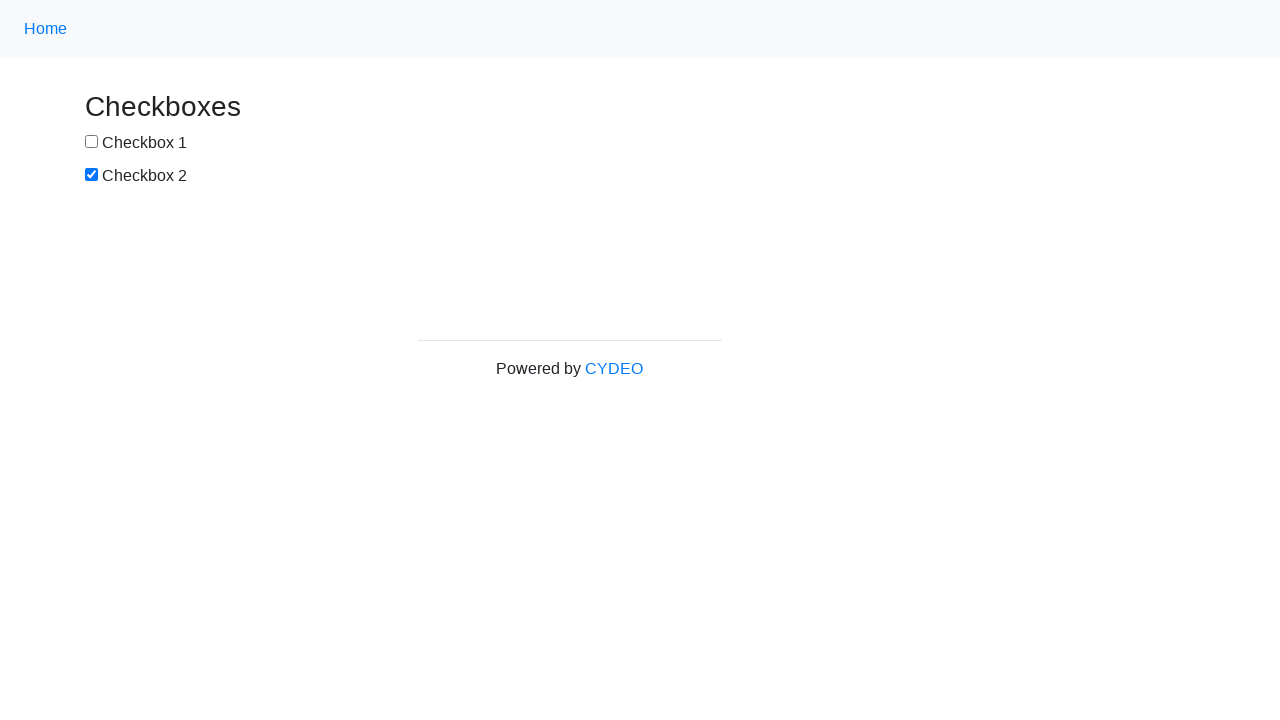

Verified checkbox2 is selected by default
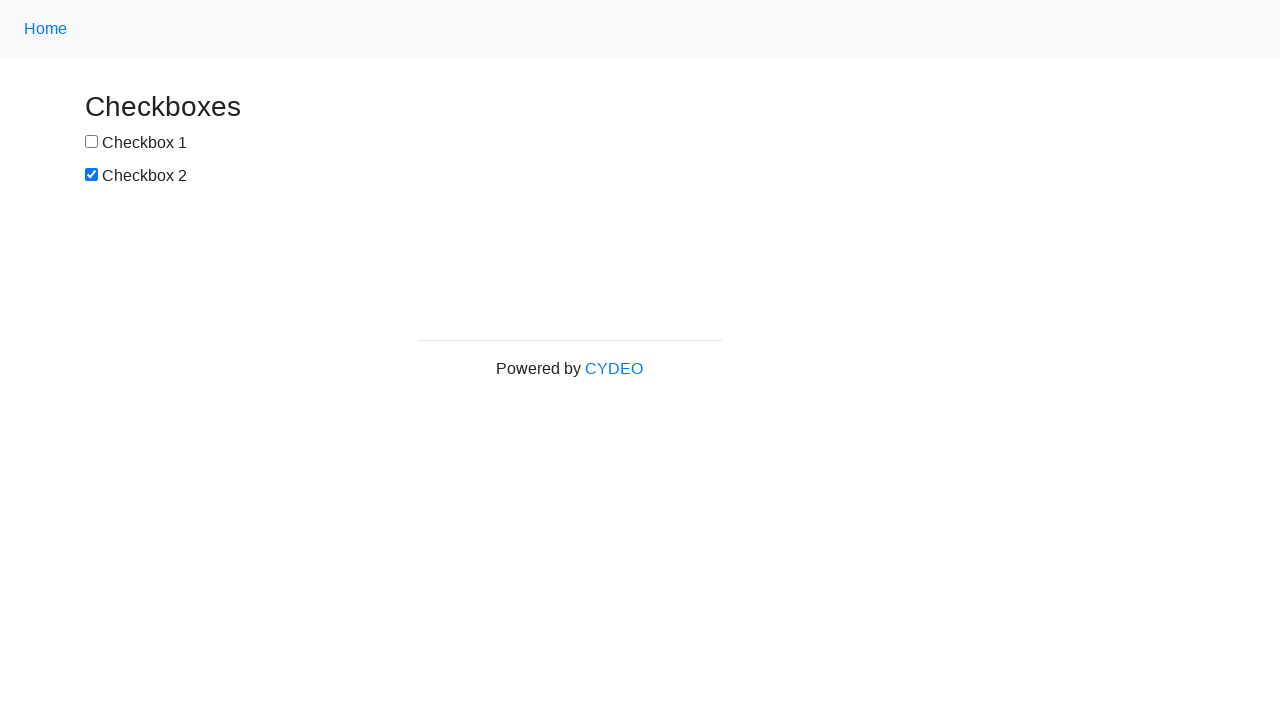

Clicked checkbox1 to select it at (92, 142) on input[name='checkbox1']
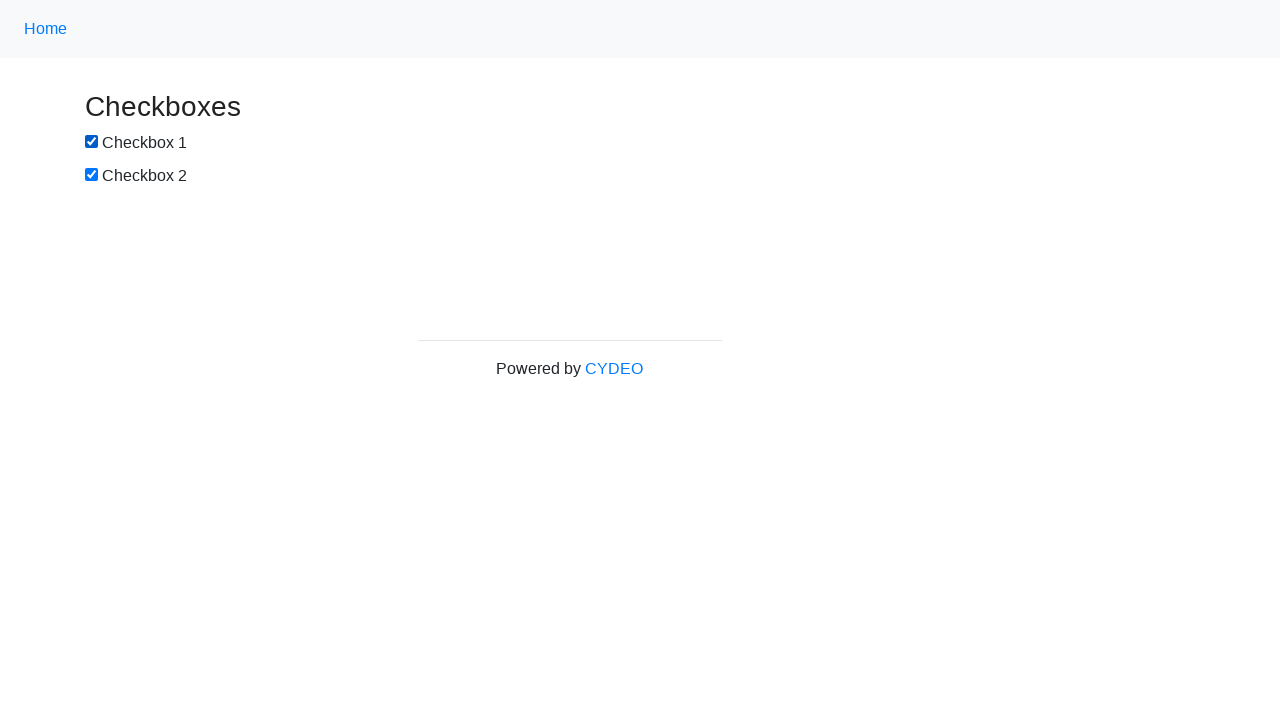

Clicked checkbox2 to deselect it at (92, 175) on input[name='checkbox2']
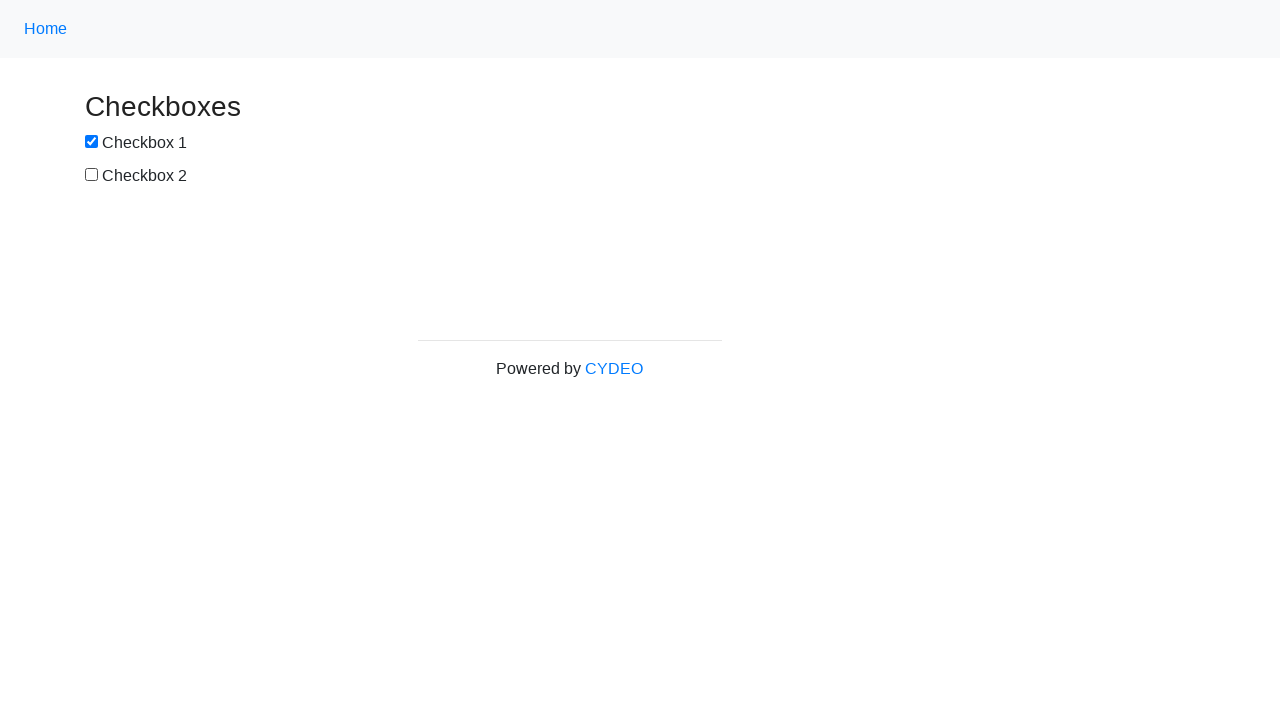

Verified checkbox1 is now selected after clicking
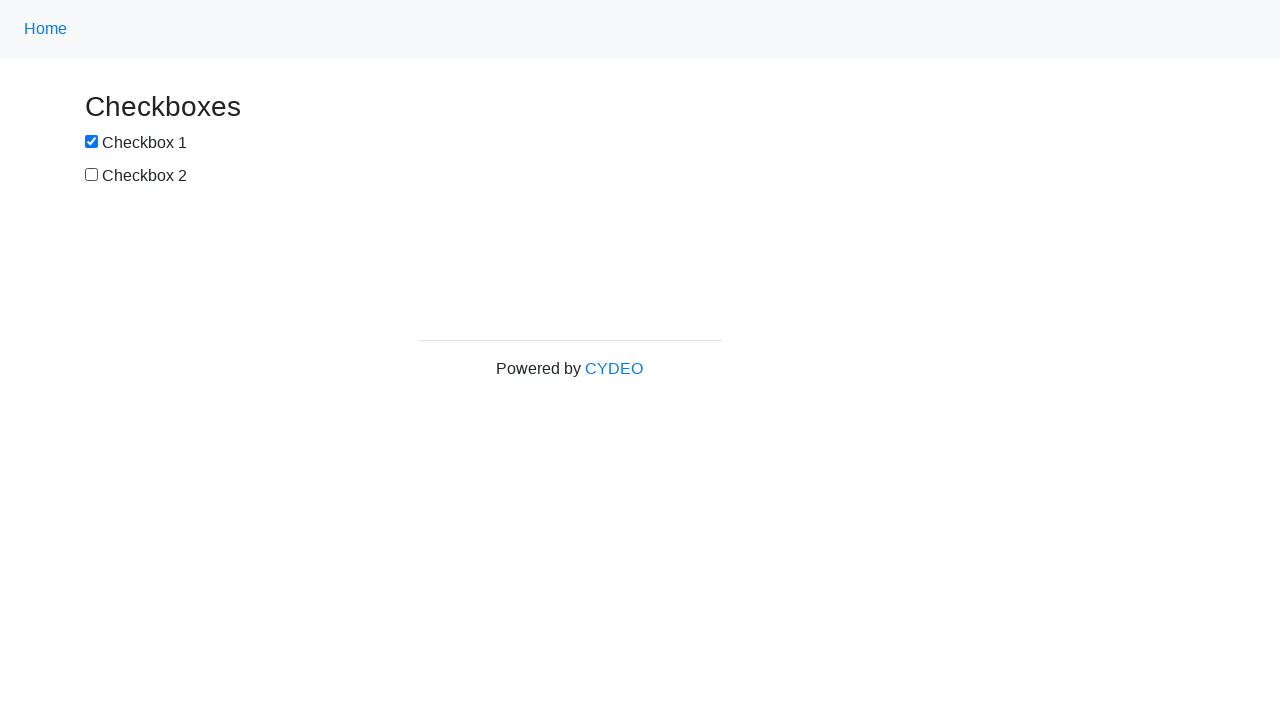

Verified checkbox2 is now deselected after clicking
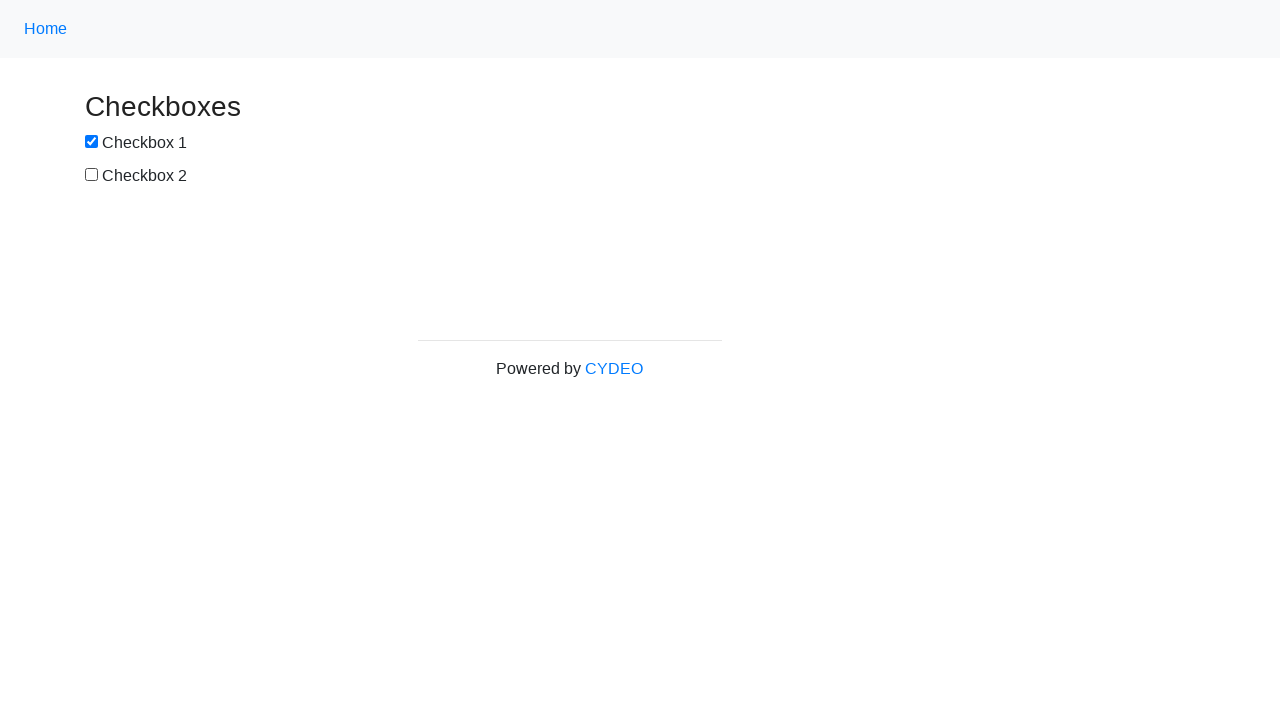

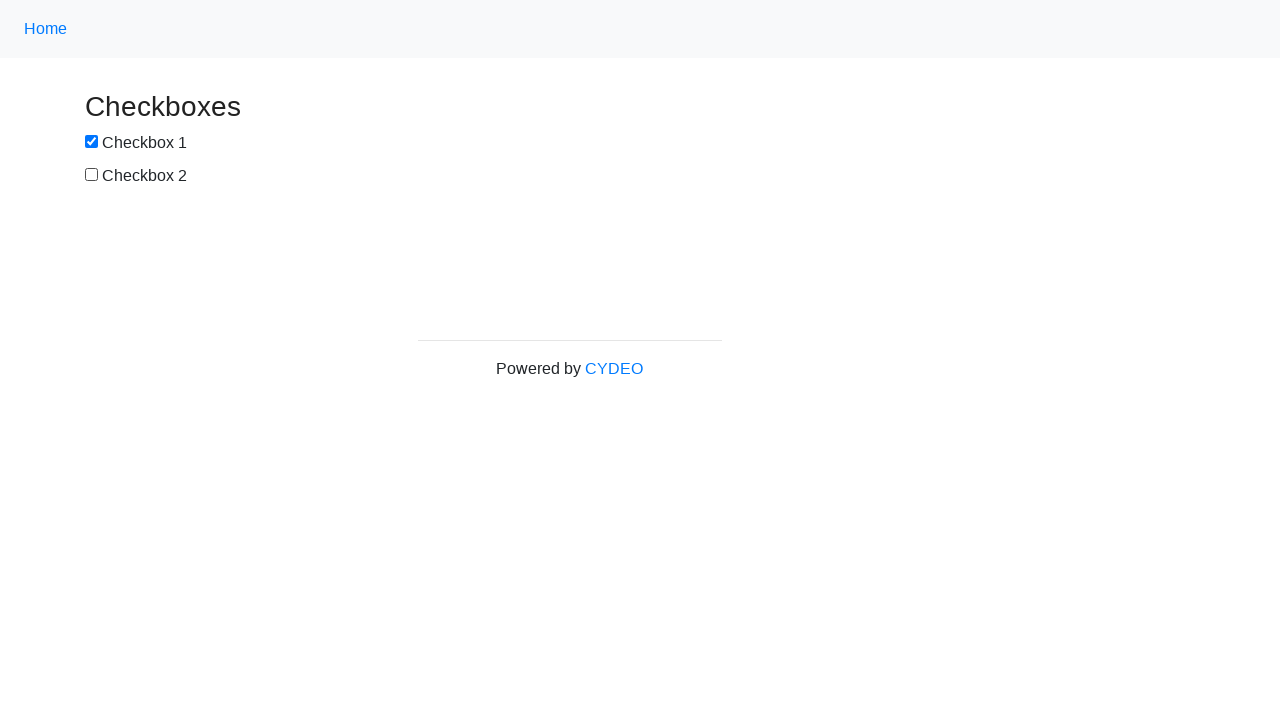